Tests HTML5 form validation on Ubuntu login page by checking required field validations and email format validation

Starting URL: https://login.ubuntu.com/

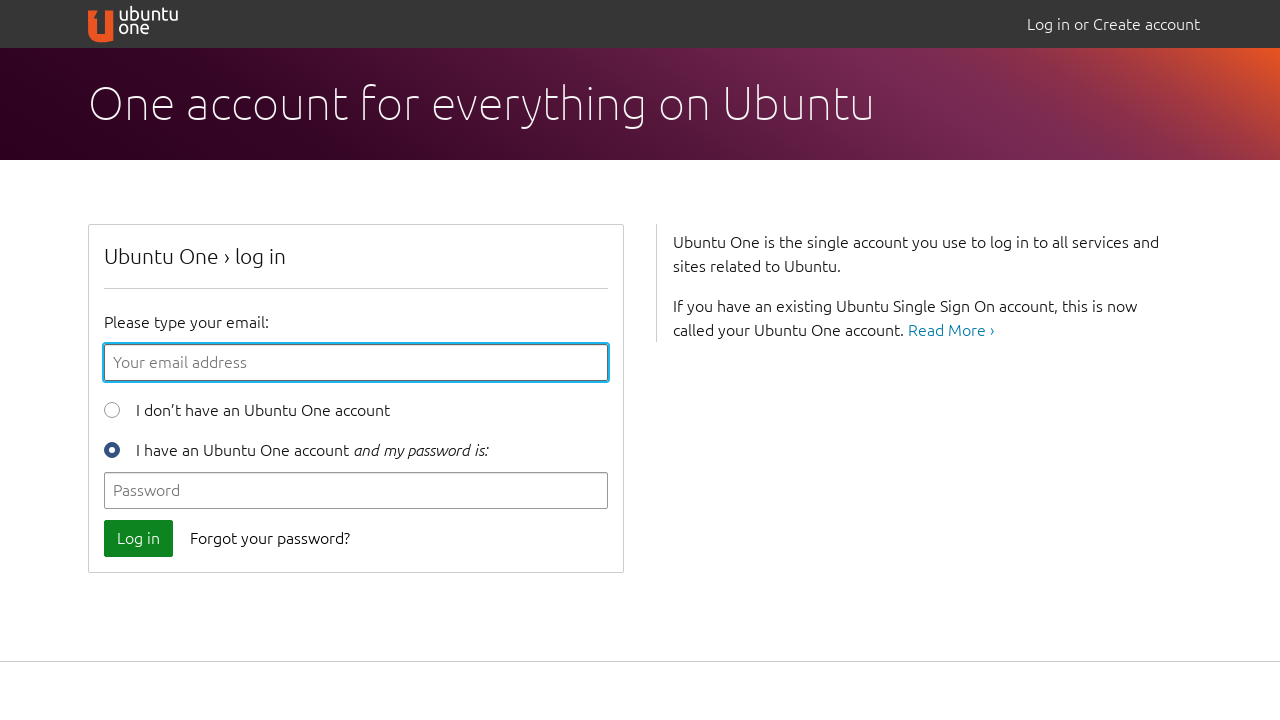

Clicked login button without filling any fields to trigger HTML5 validation at (138, 538) on xpath=//button[@data-qa-id='login_button']
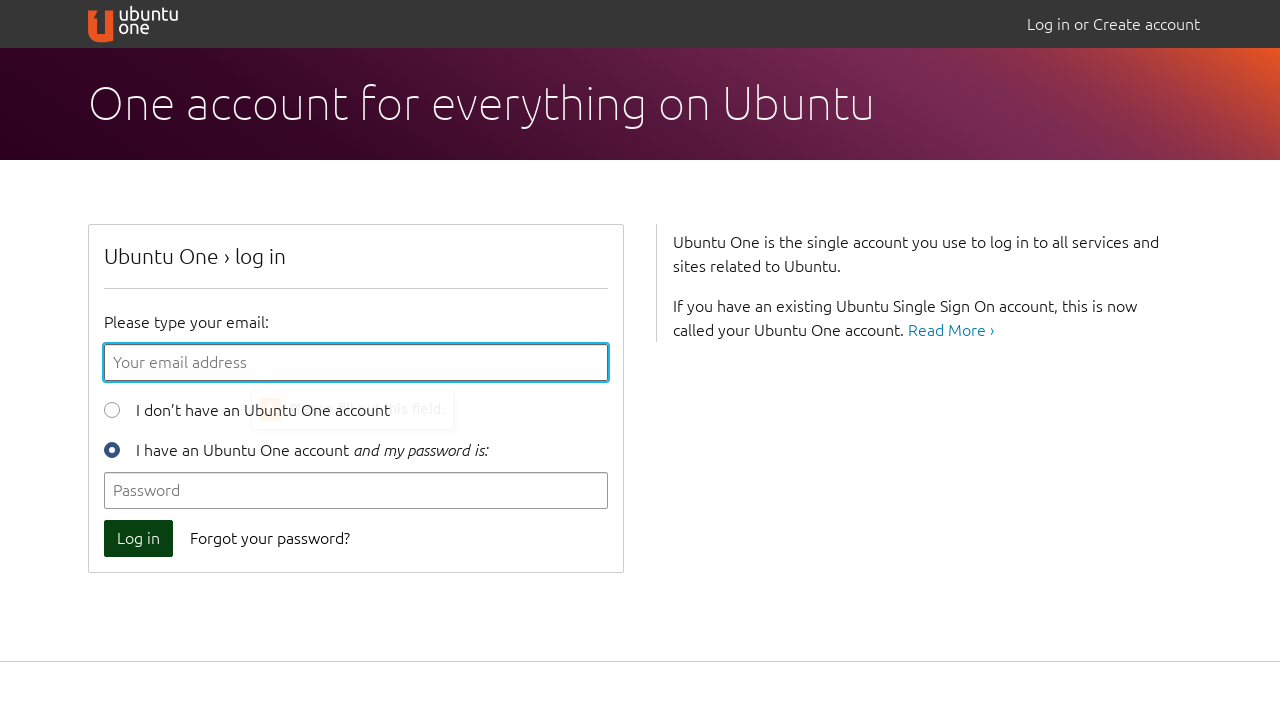

Filled email field with invalid format 'h@mm@' to test email validation on //form[@id='login-form']//input[@id='id_email']
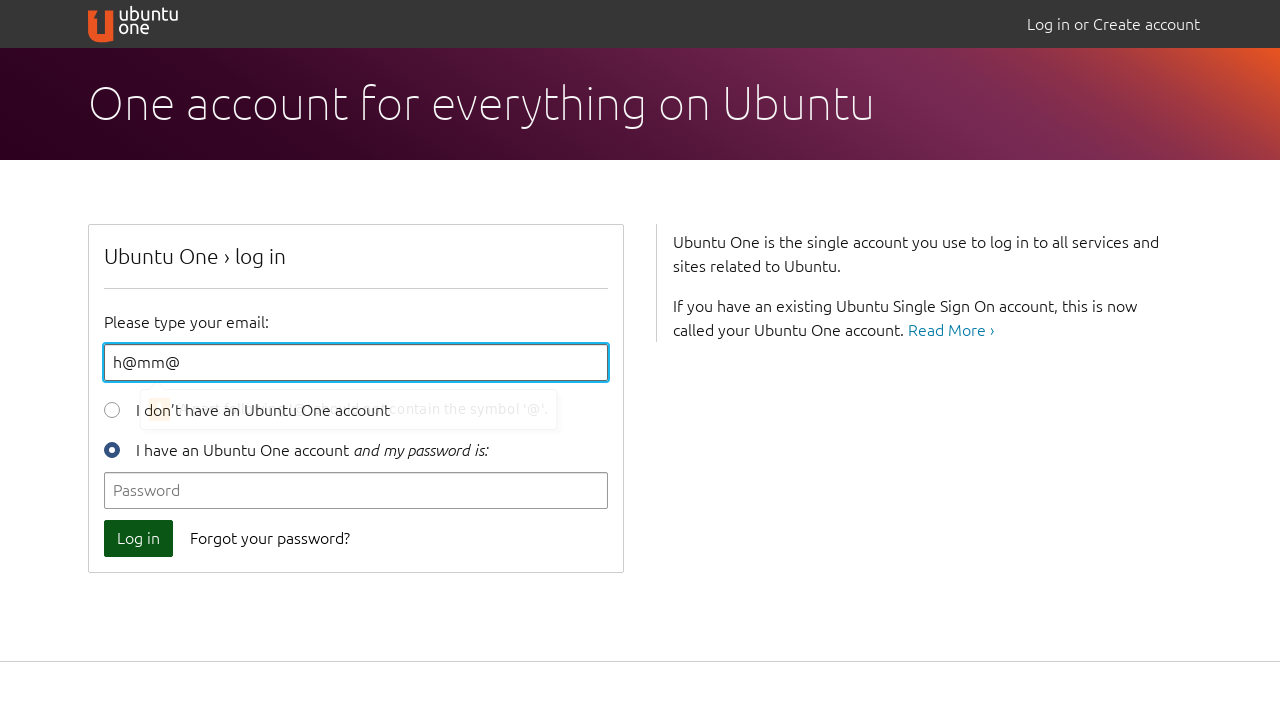

Clicked login button to trigger email format validation error at (138, 538) on xpath=//button[@data-qa-id='login_button']
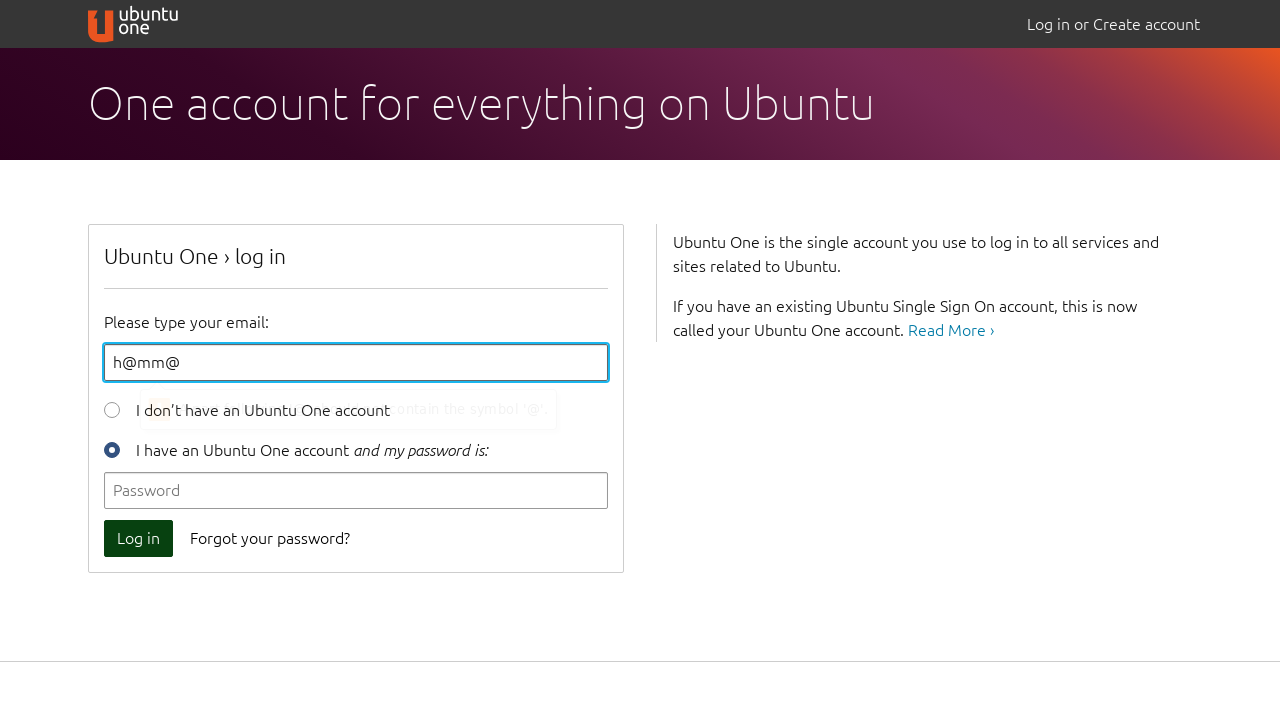

Filled email field with valid email format 'tthoa@gmail.com' on //form[@id='login-form']//input[@id='id_email']
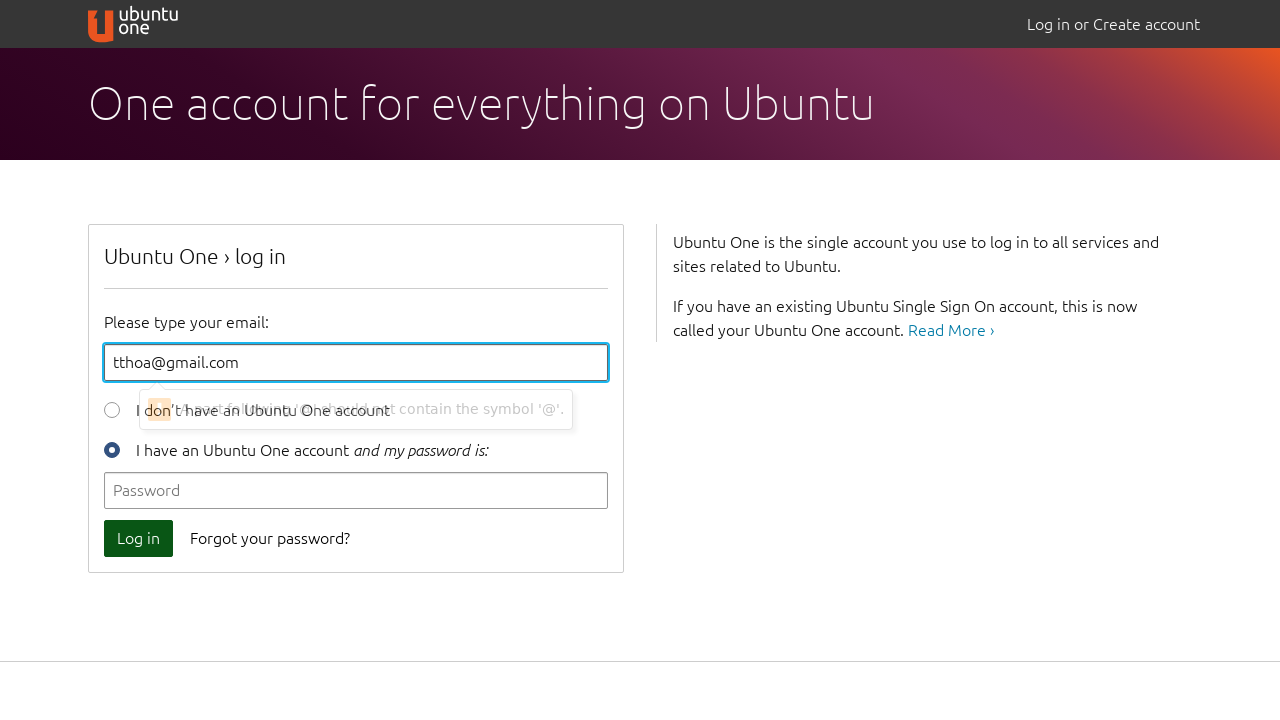

Clicked login button with valid email to trigger required password field validation at (138, 538) on xpath=//button[@data-qa-id='login_button']
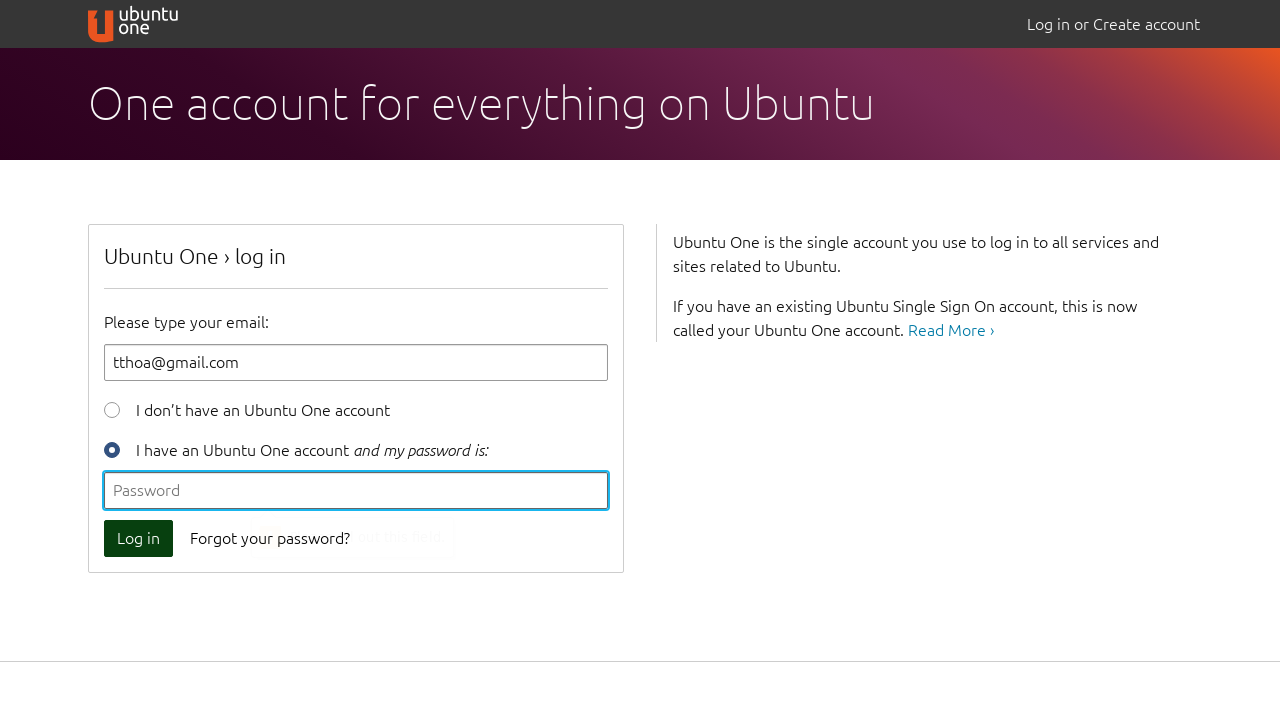

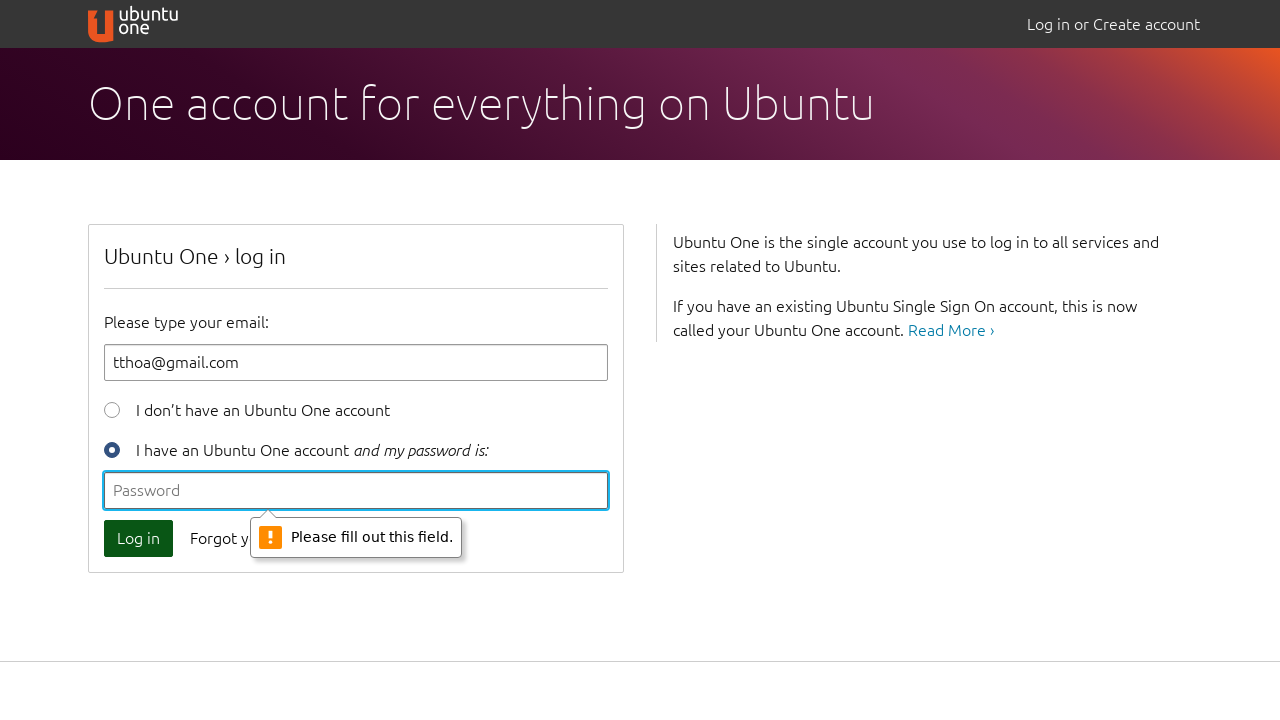